Tests form validation by clicking submit with empty fields and verifying error messages are displayed for email, password, and confirm password fields.

Starting URL: http://qa-test-v1.s3-website-ap-southeast-2.amazonaws.com/

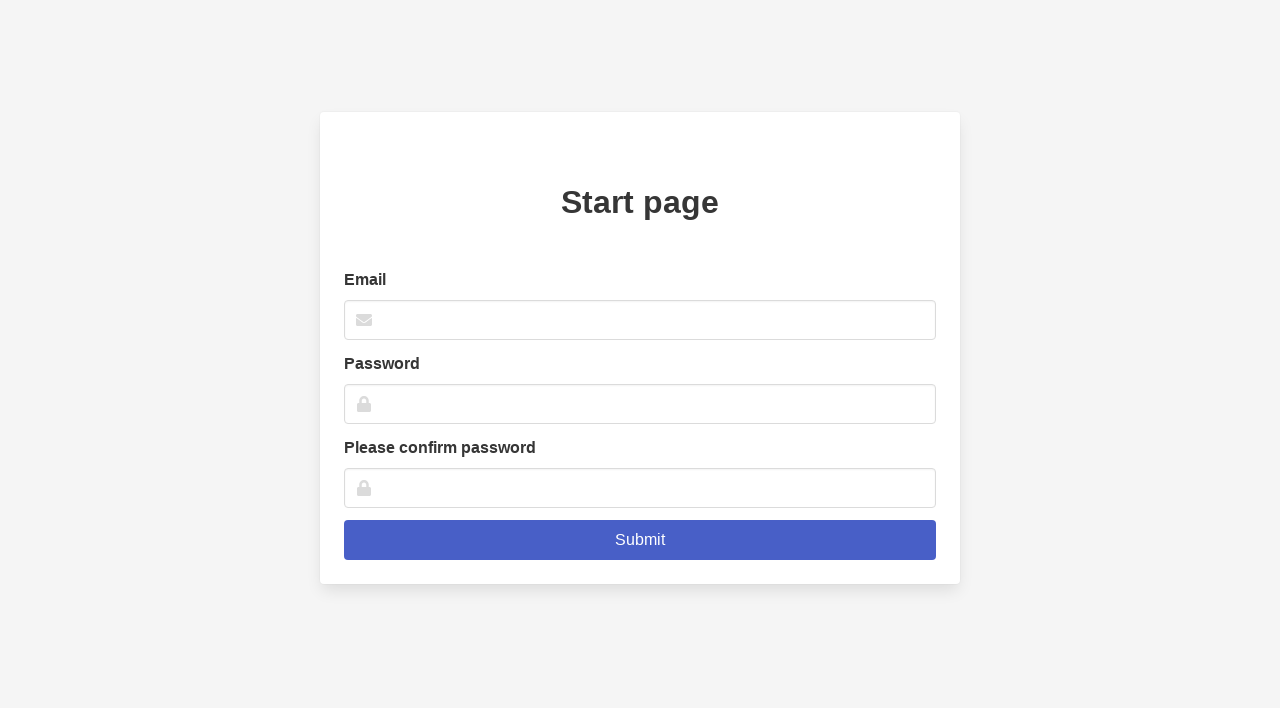

Navigated to test form page
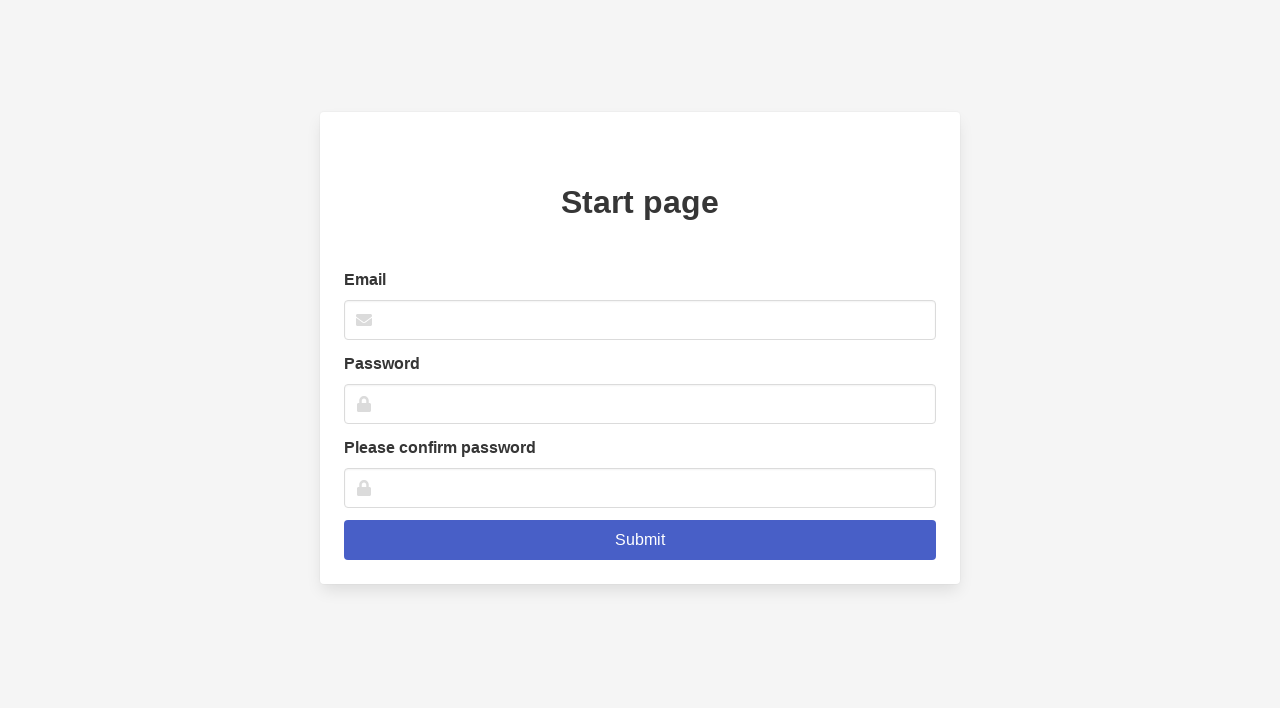

Clicked submit button with empty form fields at (640, 540) on .is-link
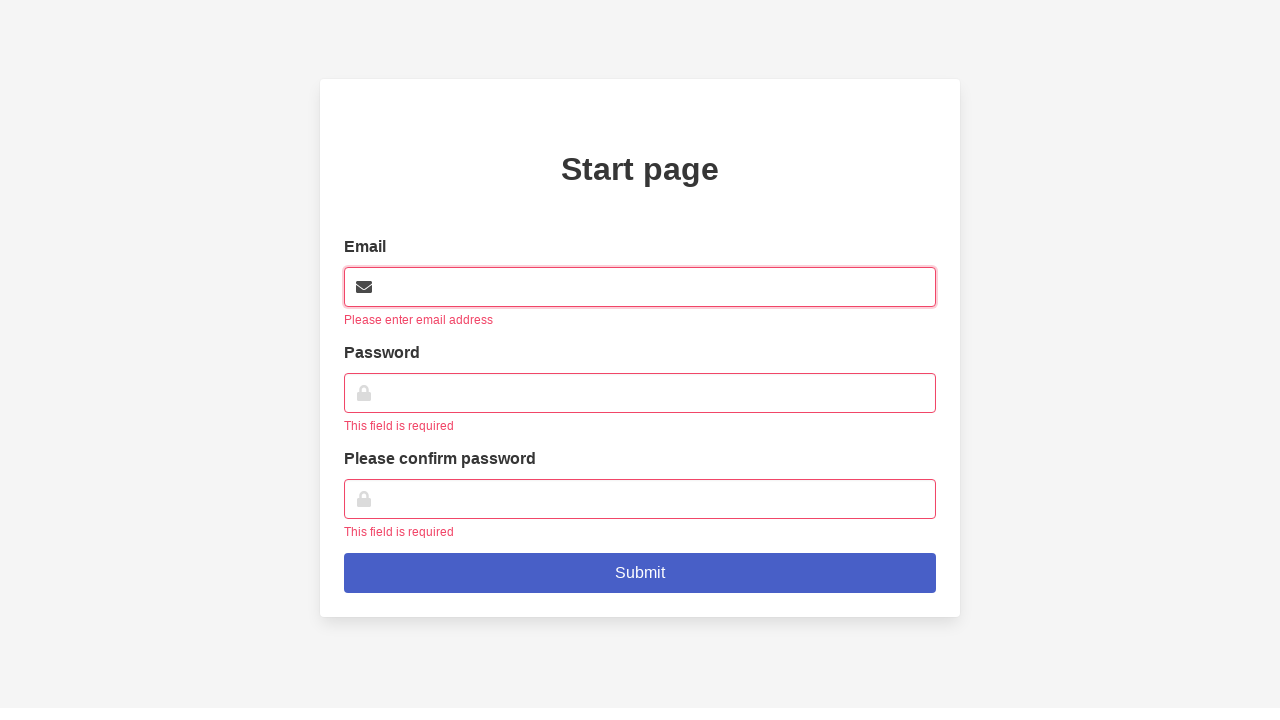

Email error message element became visible
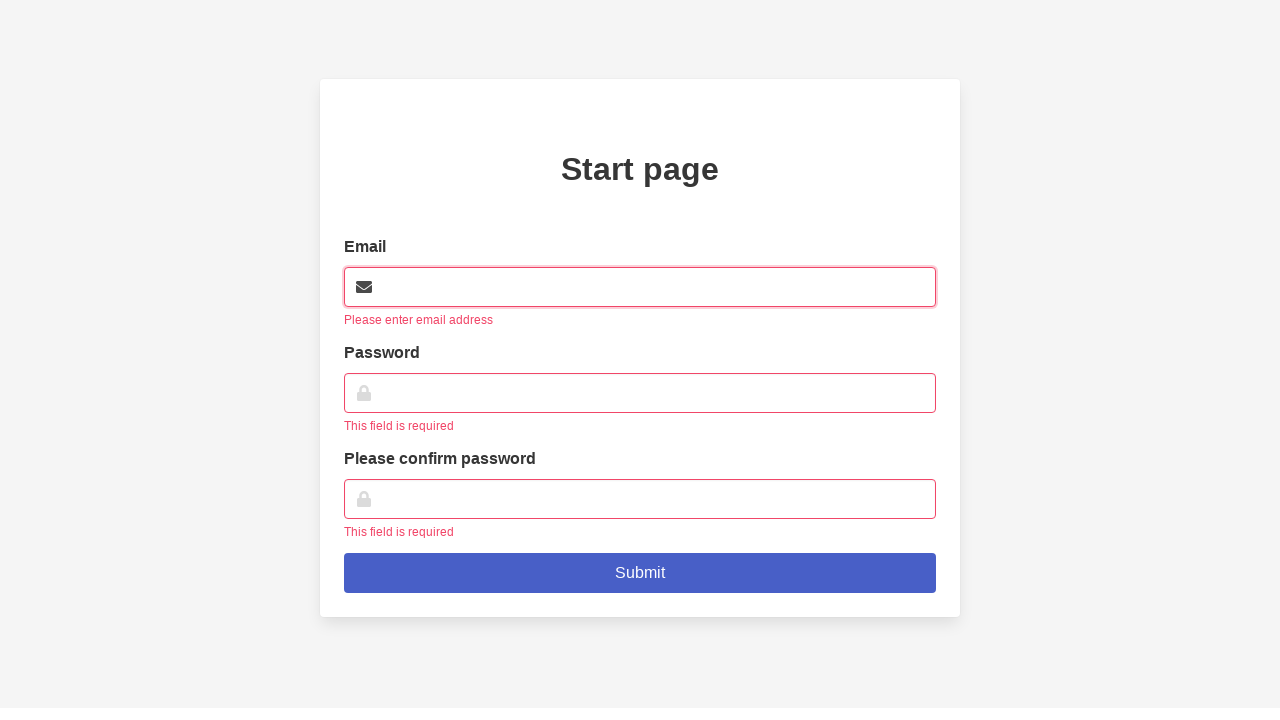

Verified email error message displays 'Please enter email address'
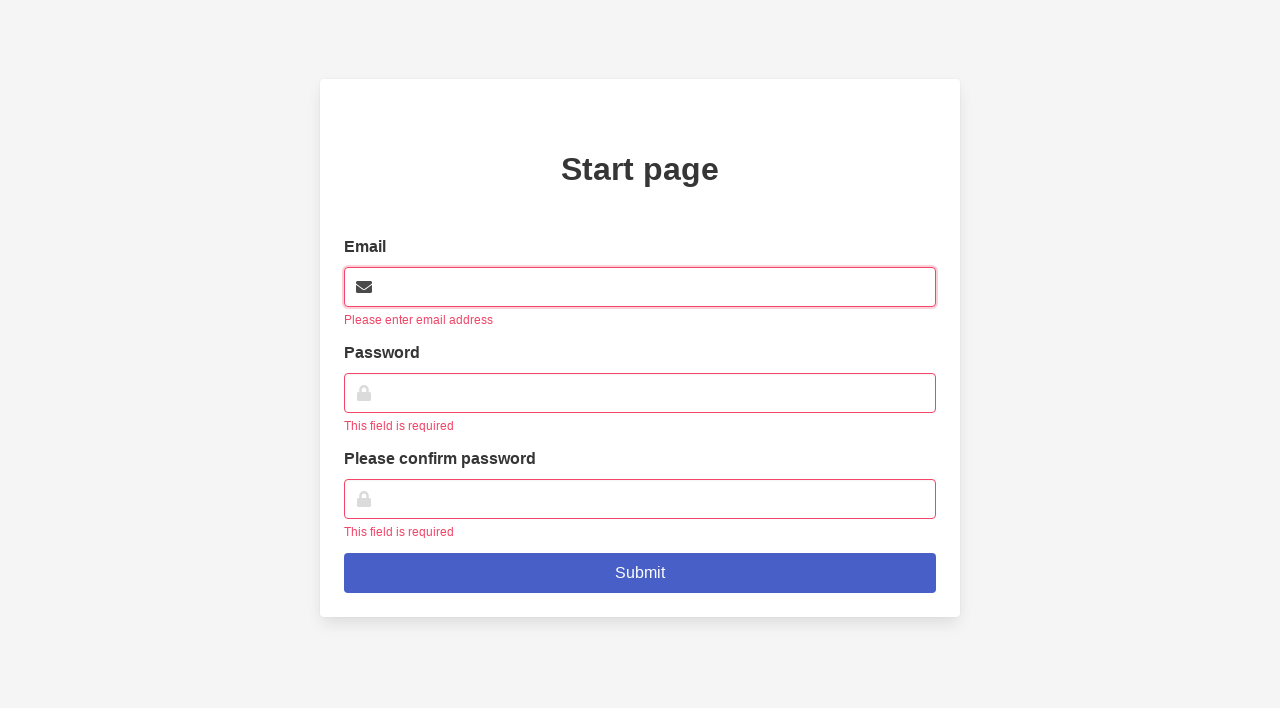

Verified password error message displays 'This field is required'
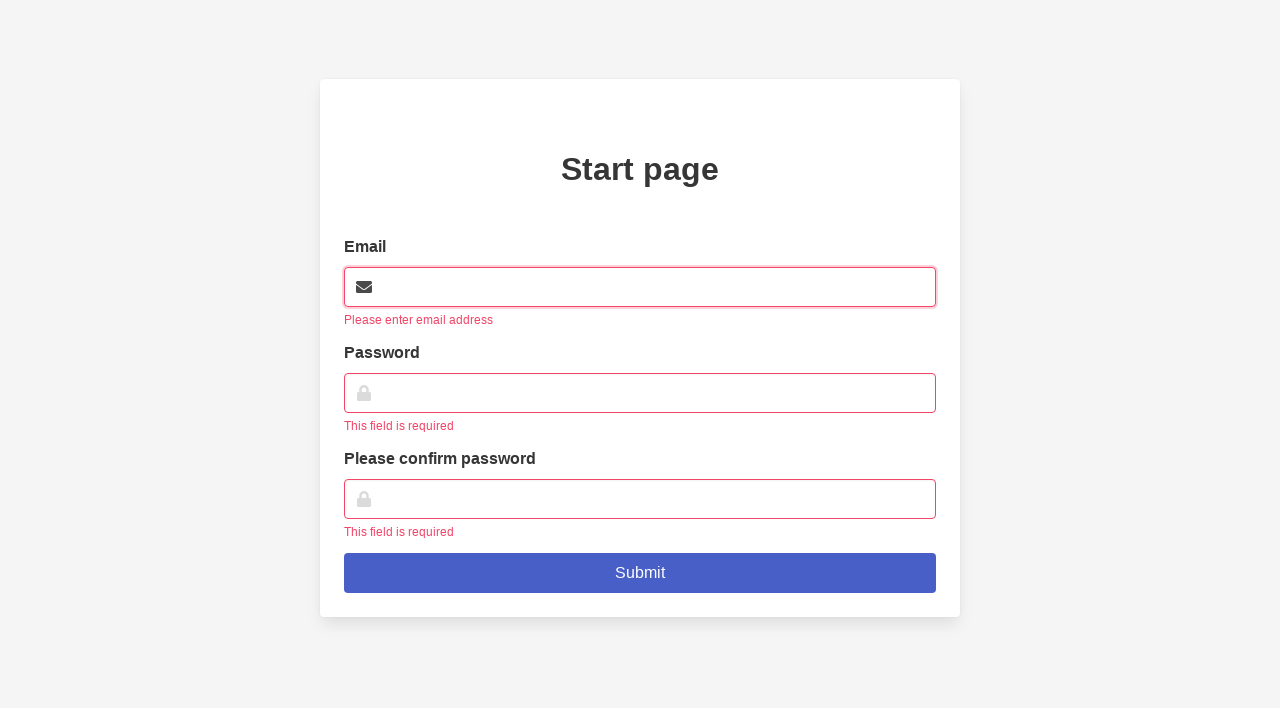

Verified confirm password error message displays 'This field is required'
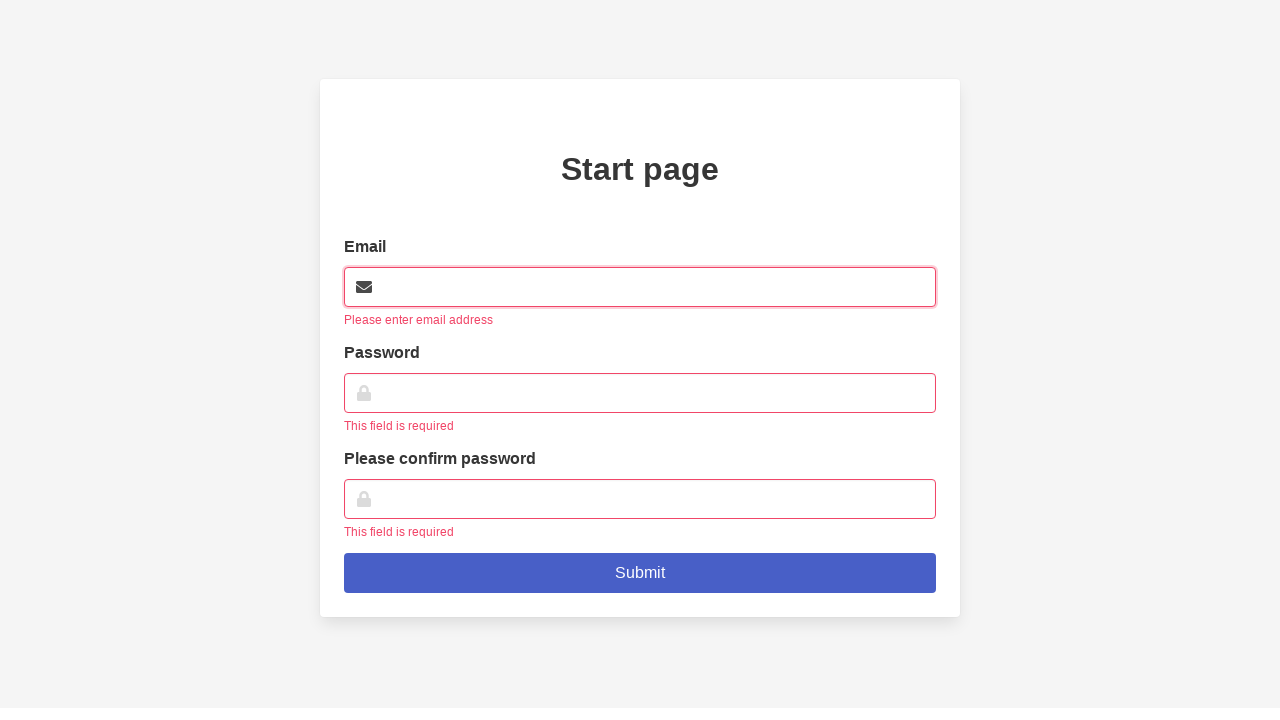

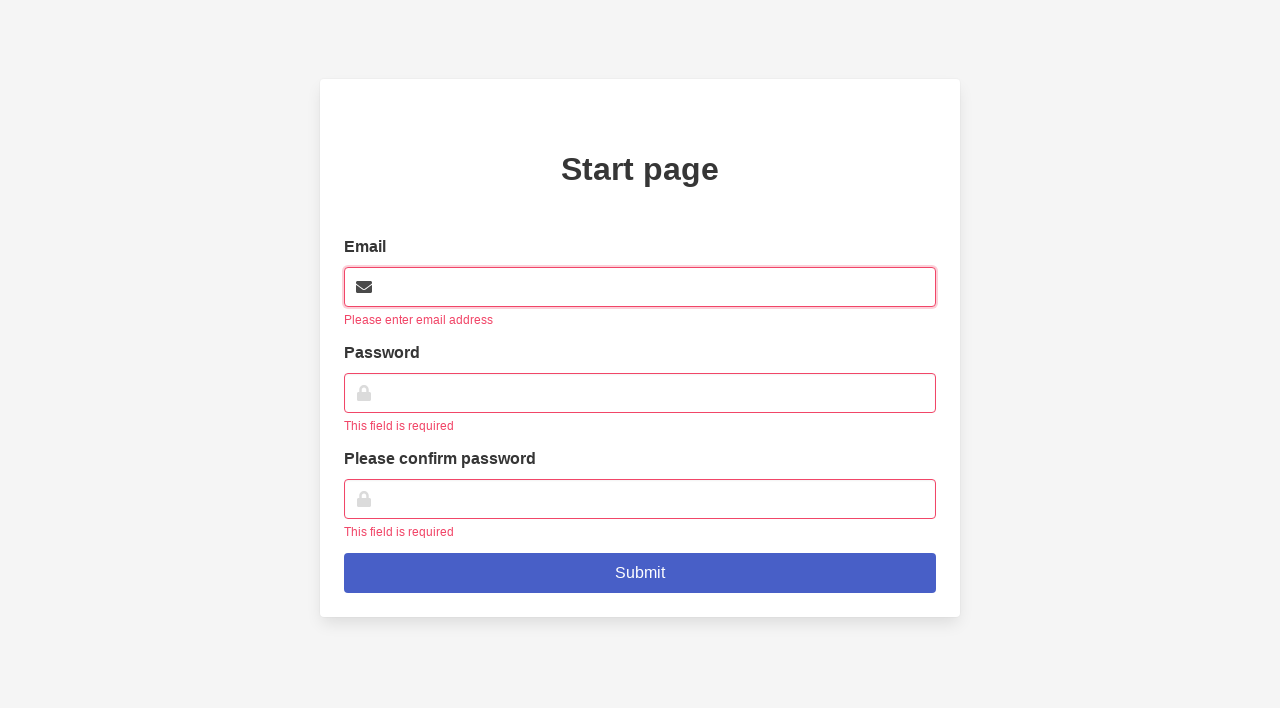